Tests horizontal scrolling functionality on a website by scrolling right and then left, and retrieves the page title

Starting URL: https://kwokyinmak.com/

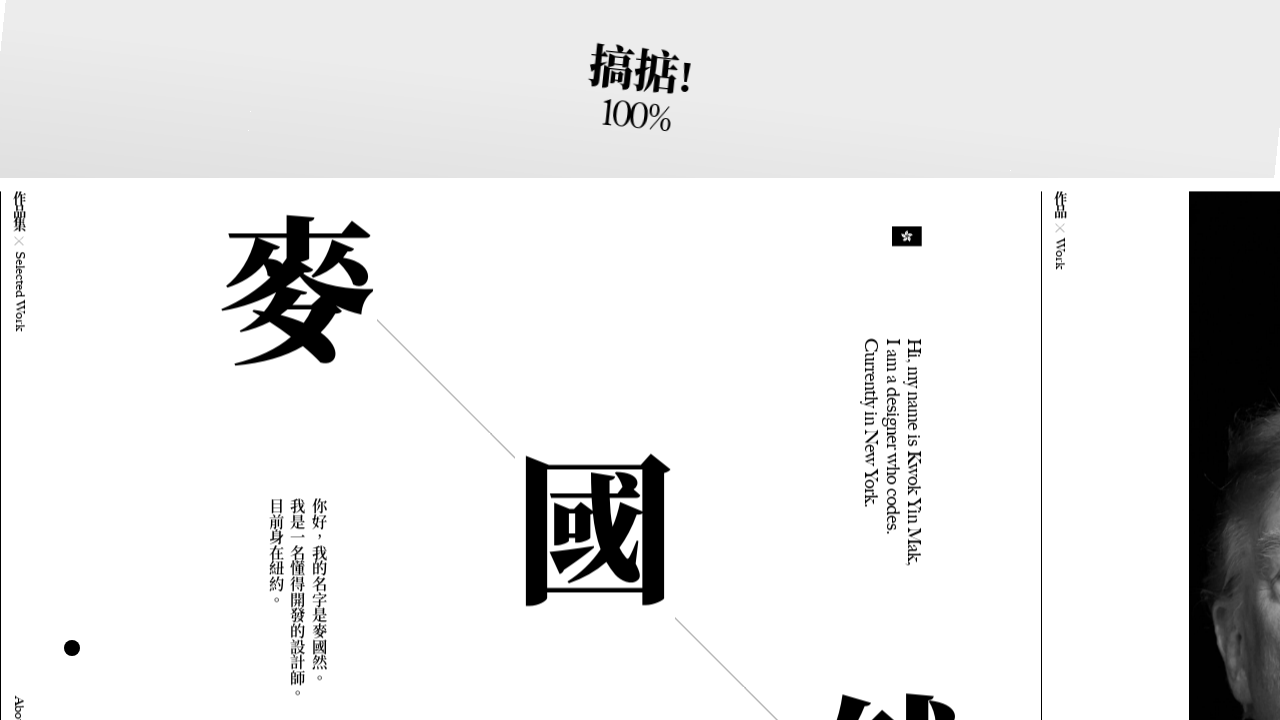

Scrolled horizontally to the right by 2000 pixels
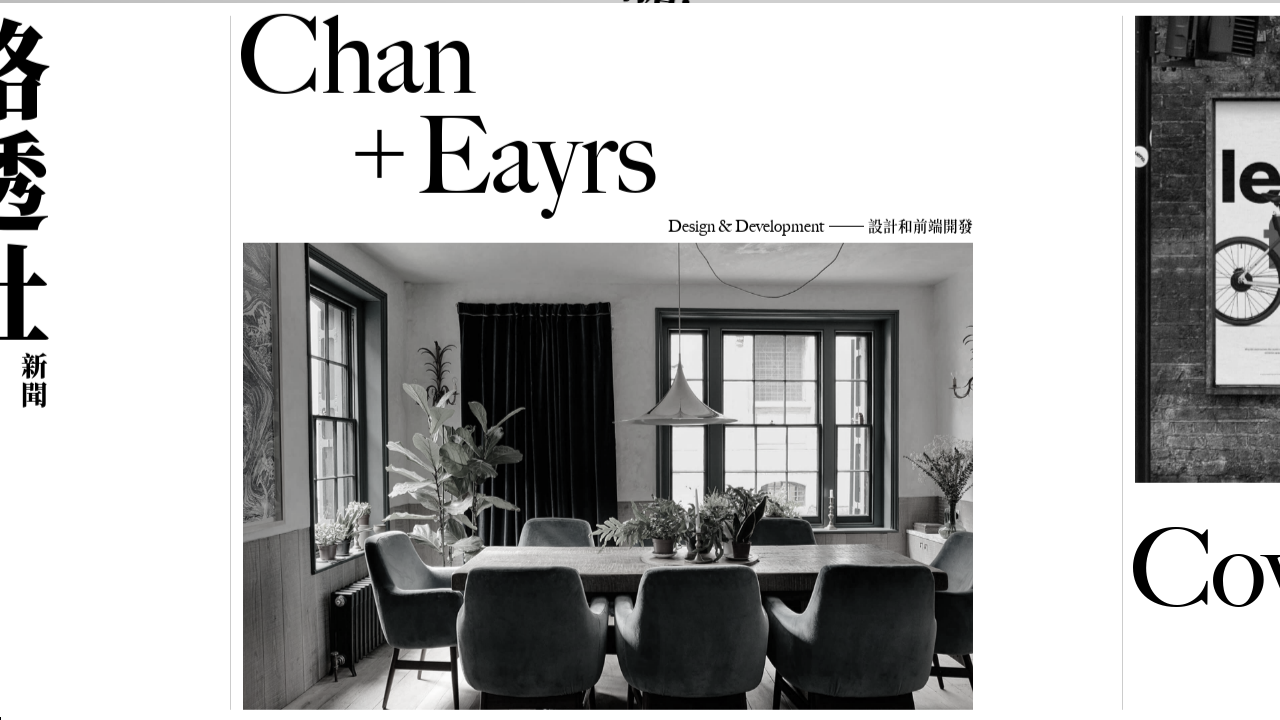

Waited 2000ms for scroll animation to complete
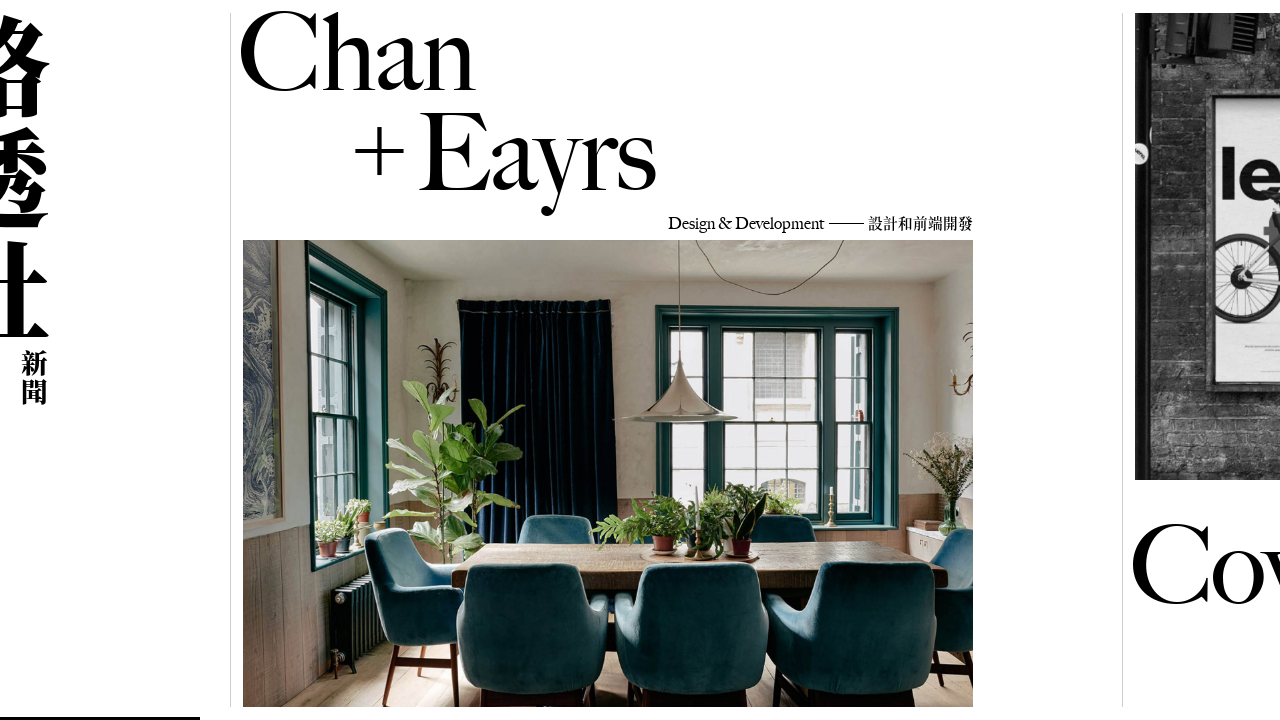

Scrolled horizontally to the left by 1000 pixels
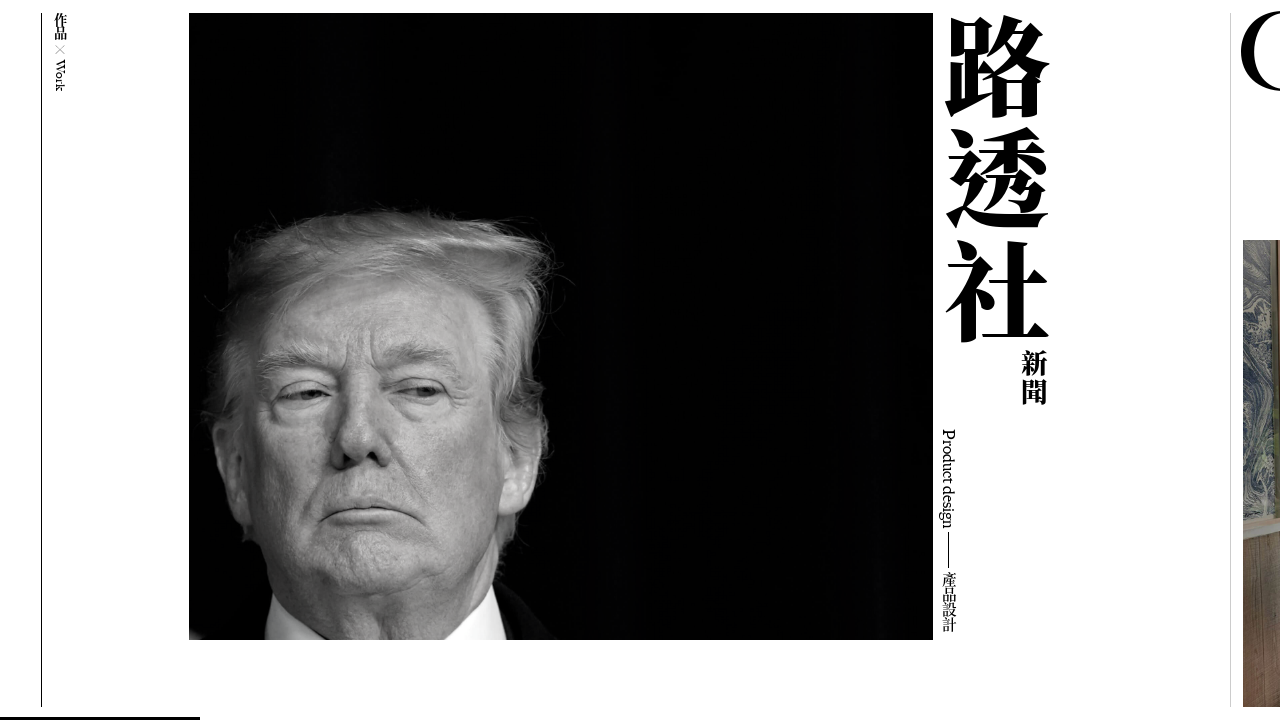

Retrieved page title: Kwok Yin Mak 麥國然
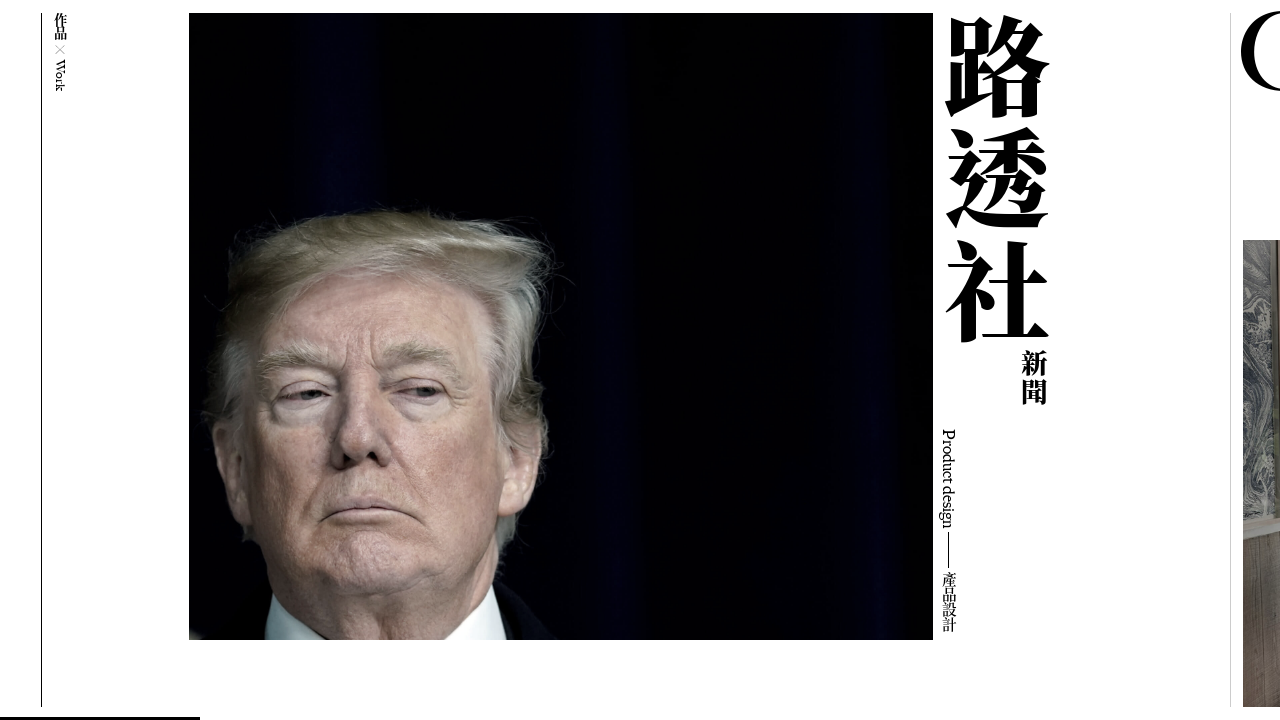

Printed page title to console
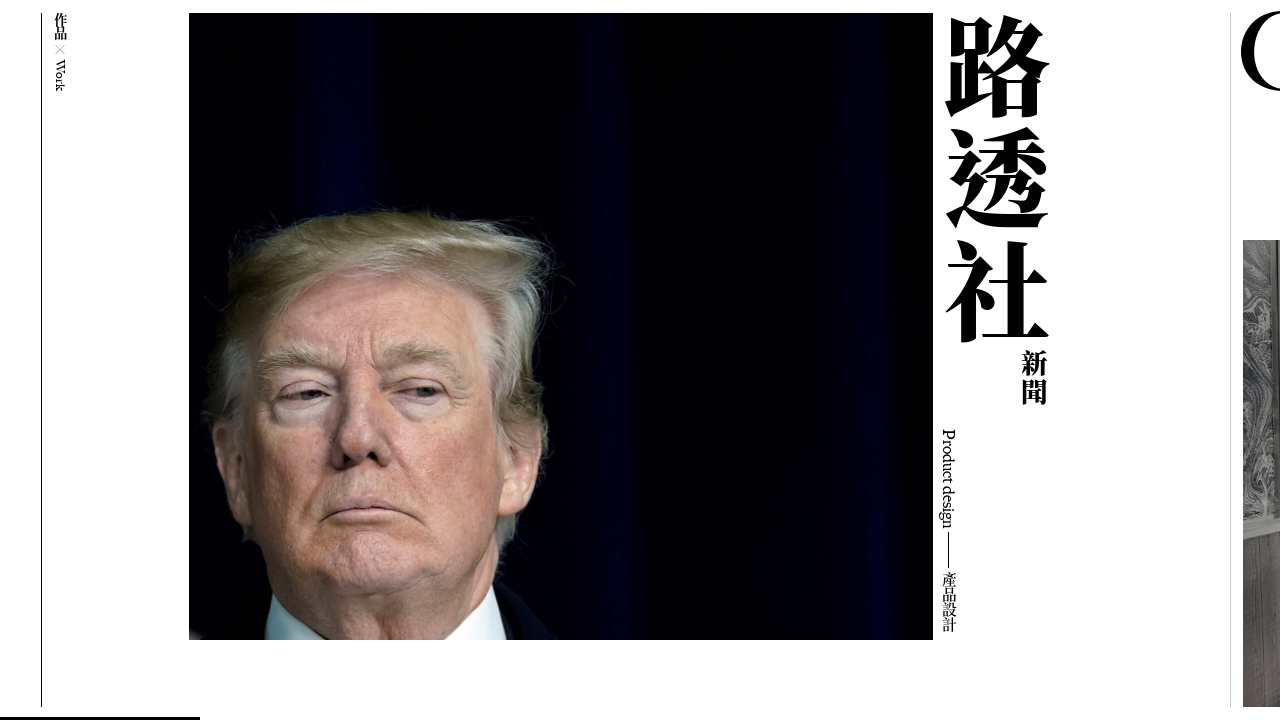

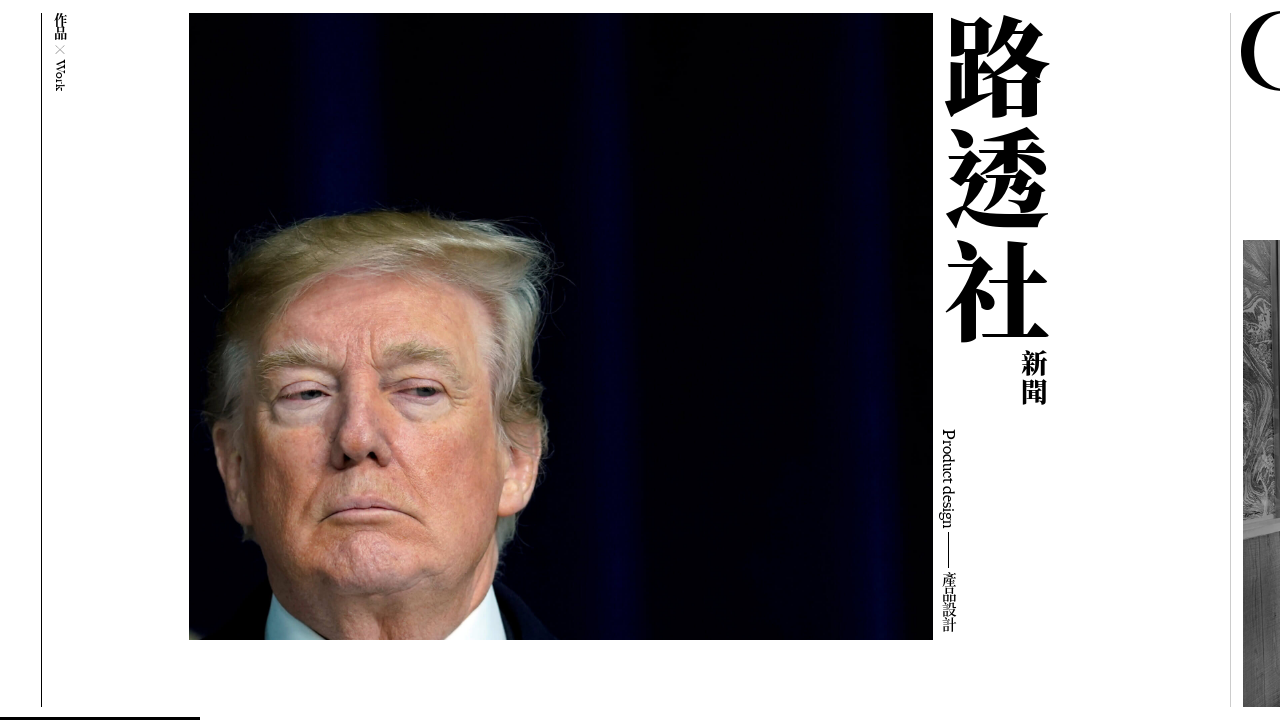